Tests filling a textarea element on a public test page using JavaScript execution to set the value property

Starting URL: http://omayo.blogspot.com/

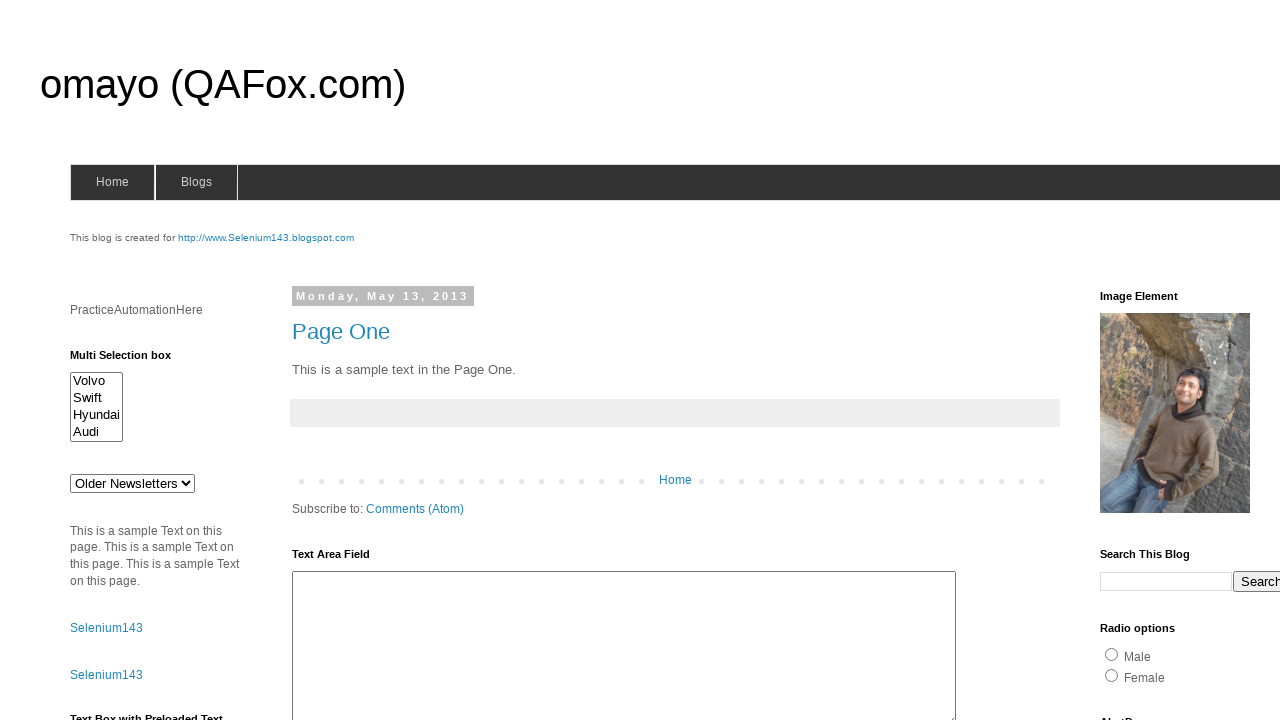

Waited for textarea#ta1 to be visible
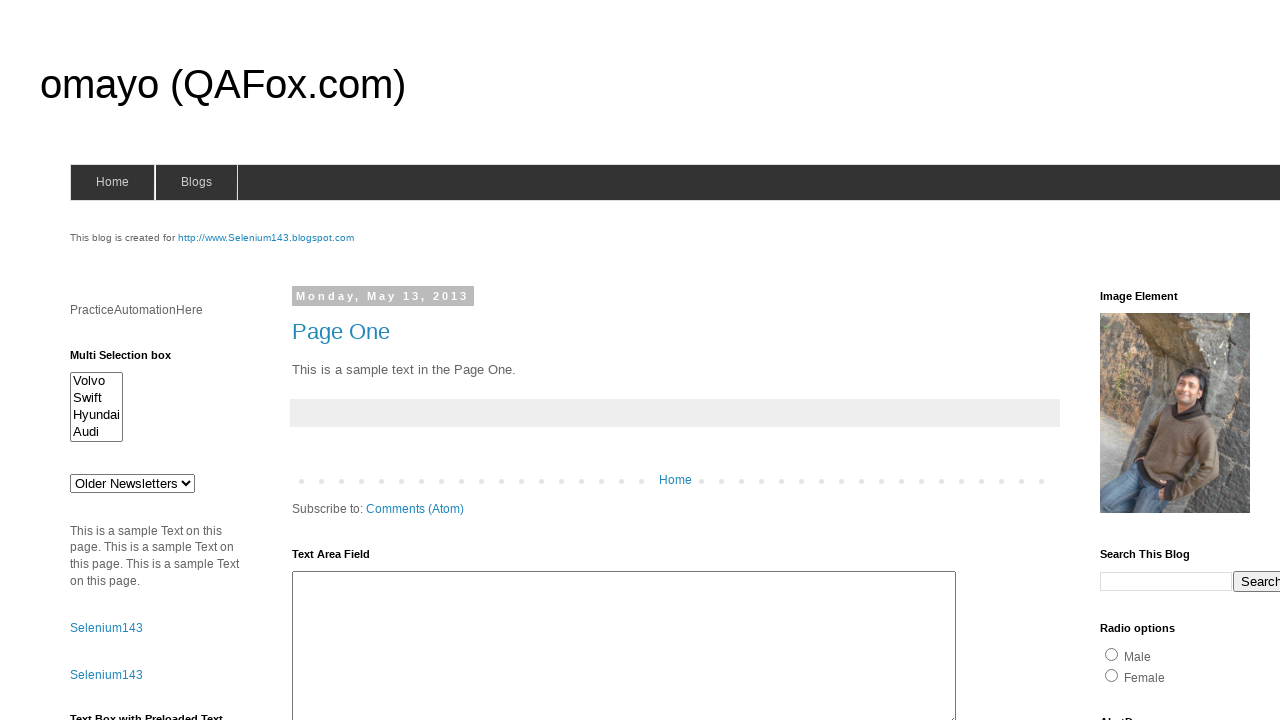

Set textarea#ta1 value to 'madhu' using JavaScript execution
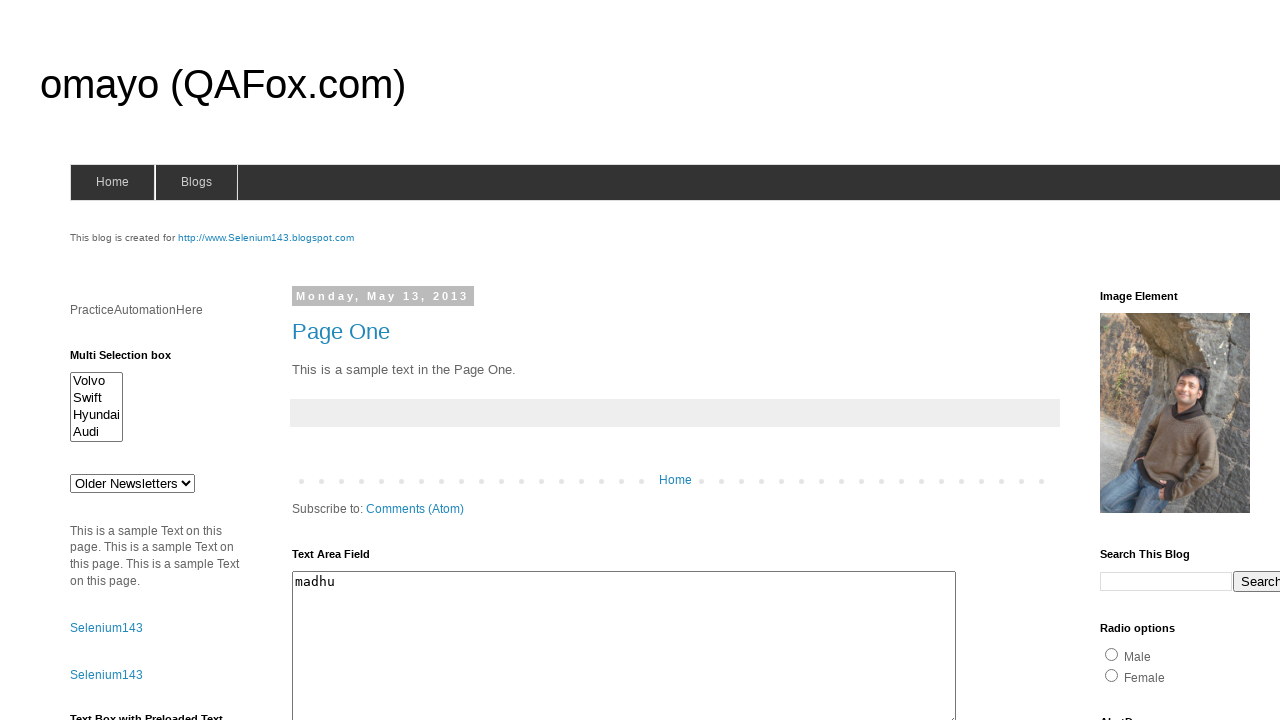

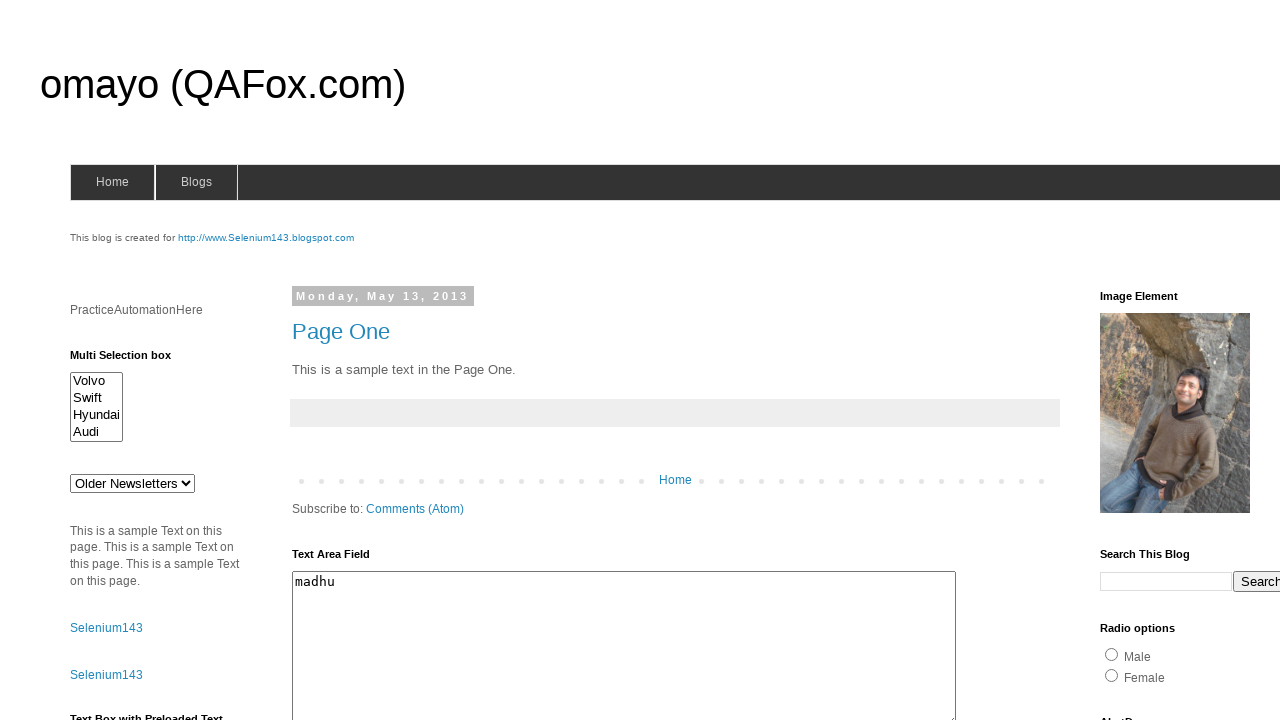